Tests browser window handling functionality by navigating to the Alerts, Frame & Windows section, opening new tabs and windows, verifying content in them, and switching between them.

Starting URL: https://demoqa.com

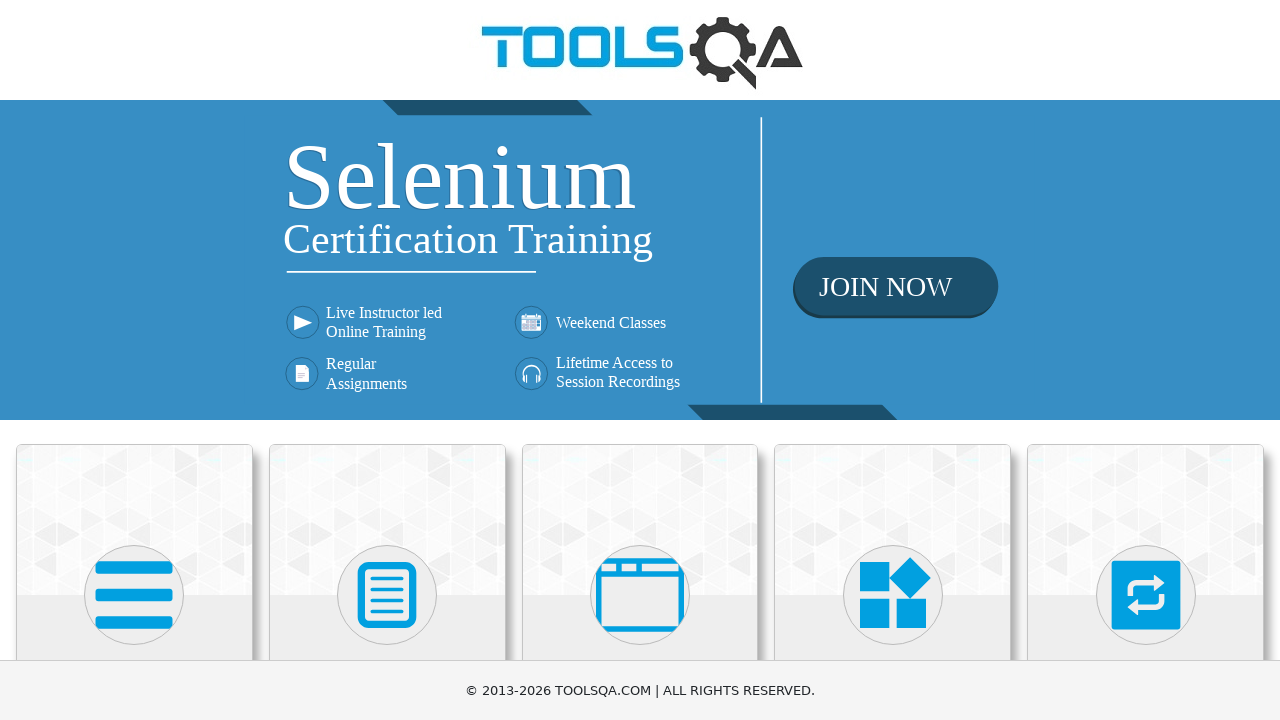

Scrolled down the page by 400 pixels
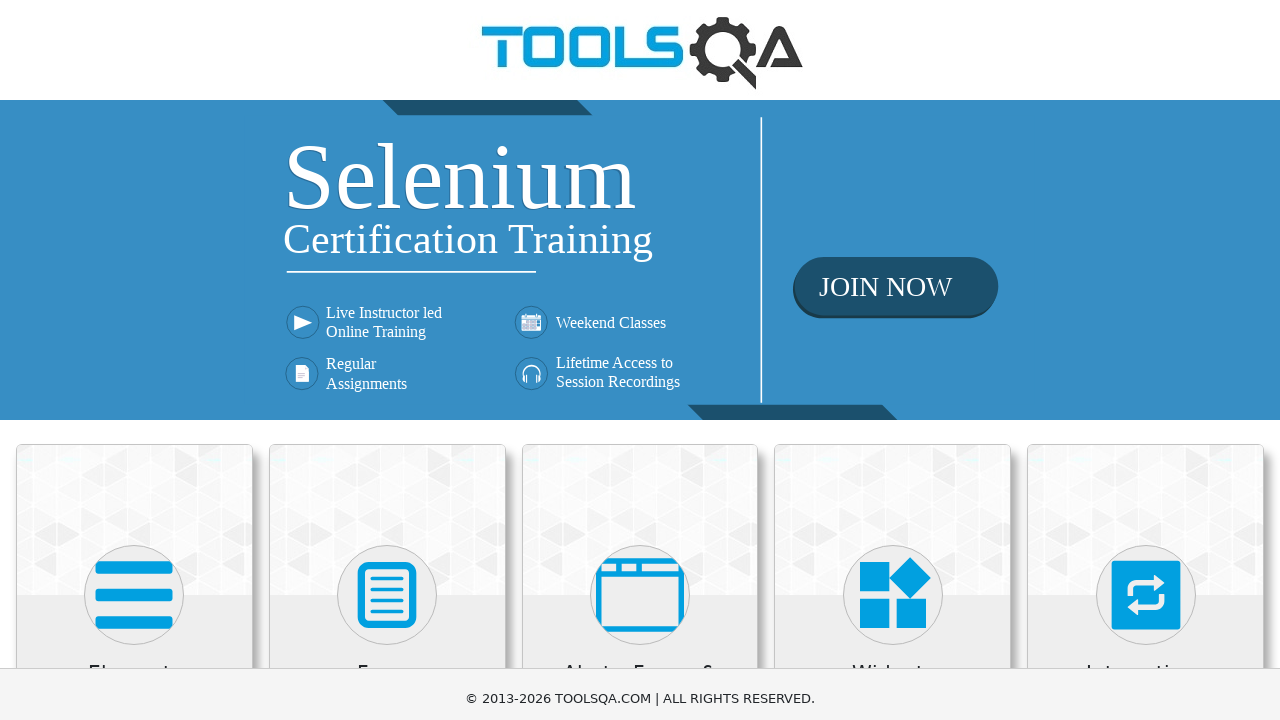

Clicked on 'Alerts, Frame & Windows' menu item at (640, 285) on xpath=//h5[text()='Alerts, Frame & Windows']
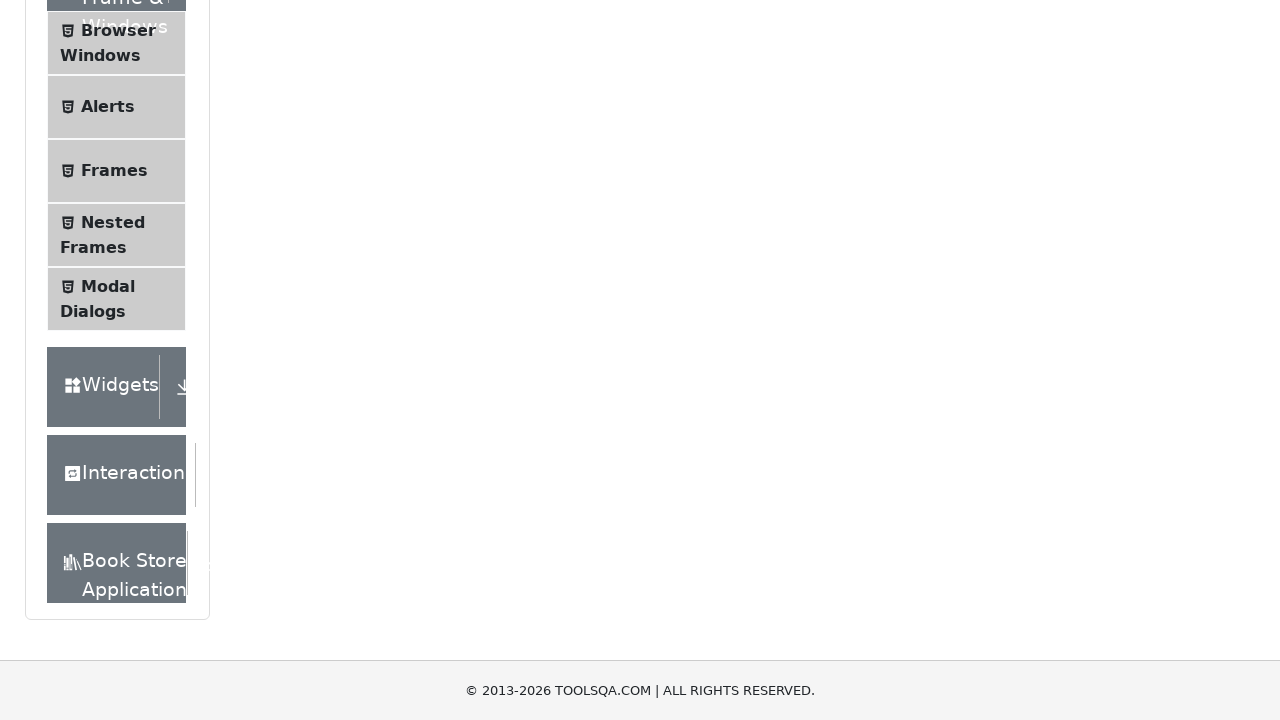

Clicked on 'Browser Windows' submenu at (118, 30) on xpath=//span[text()='Browser Windows']
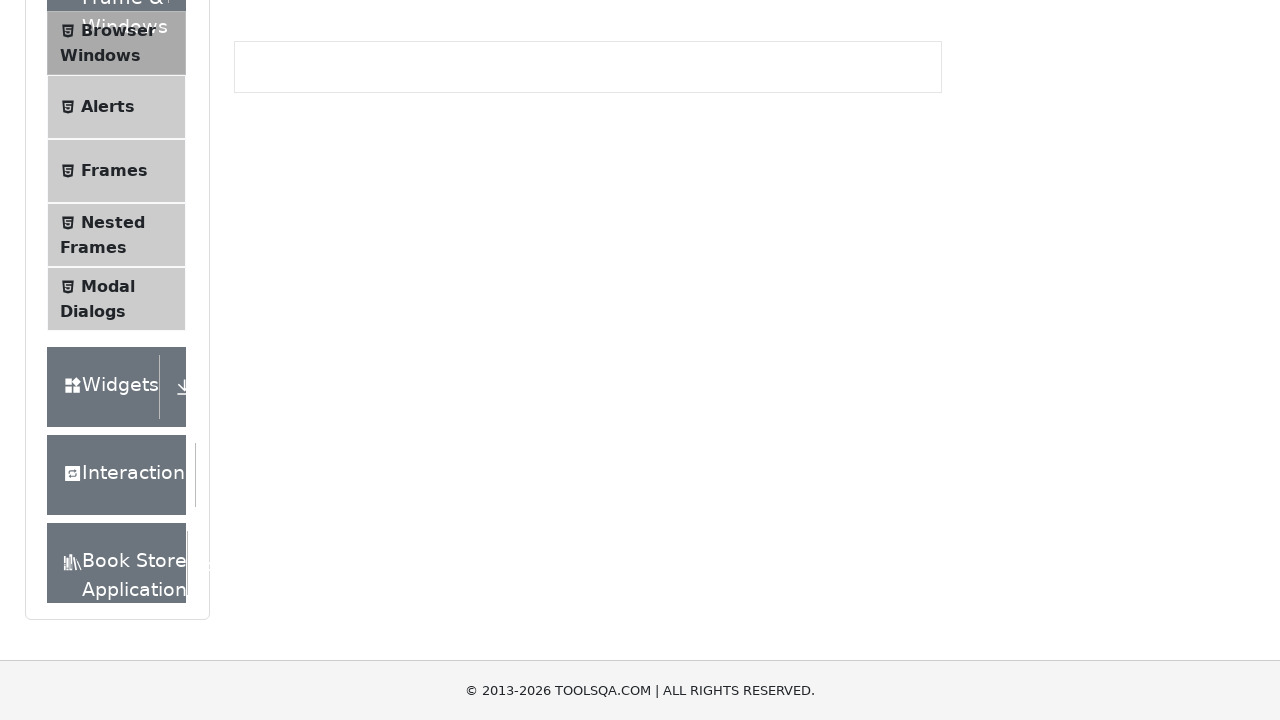

Clicked 'New Tab' button at (280, 242) on #tabButton
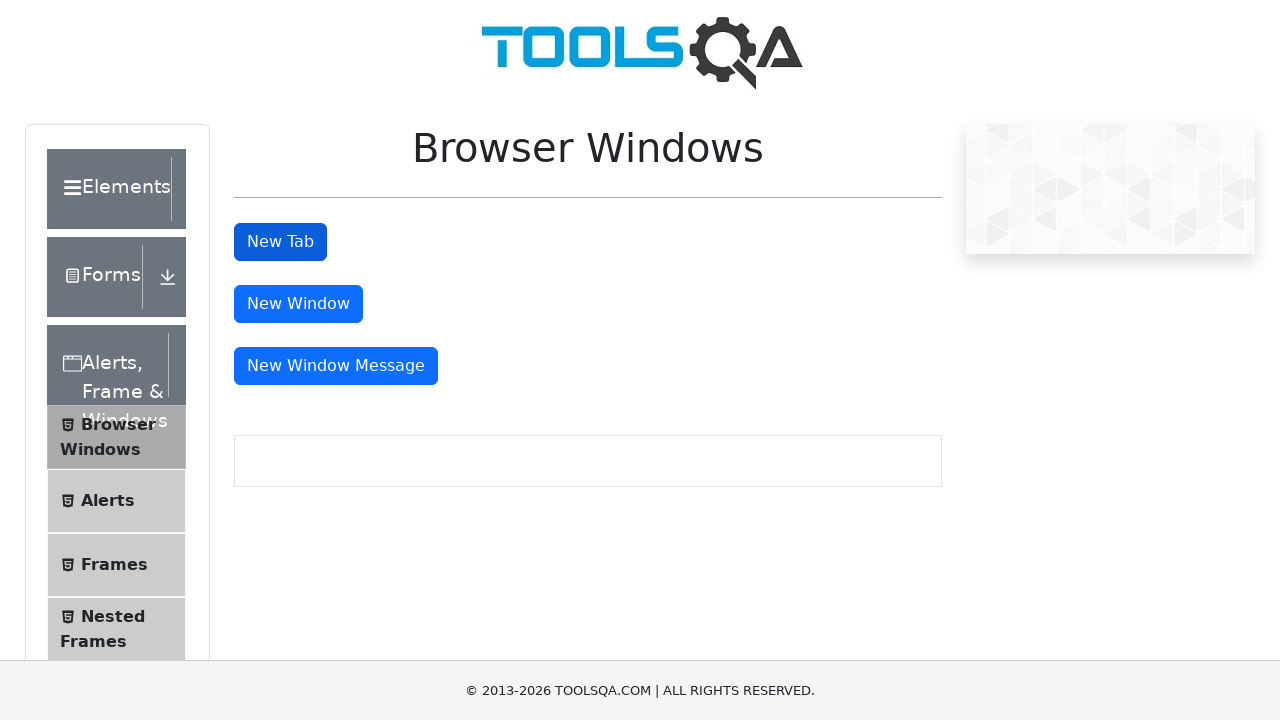

New tab loaded successfully
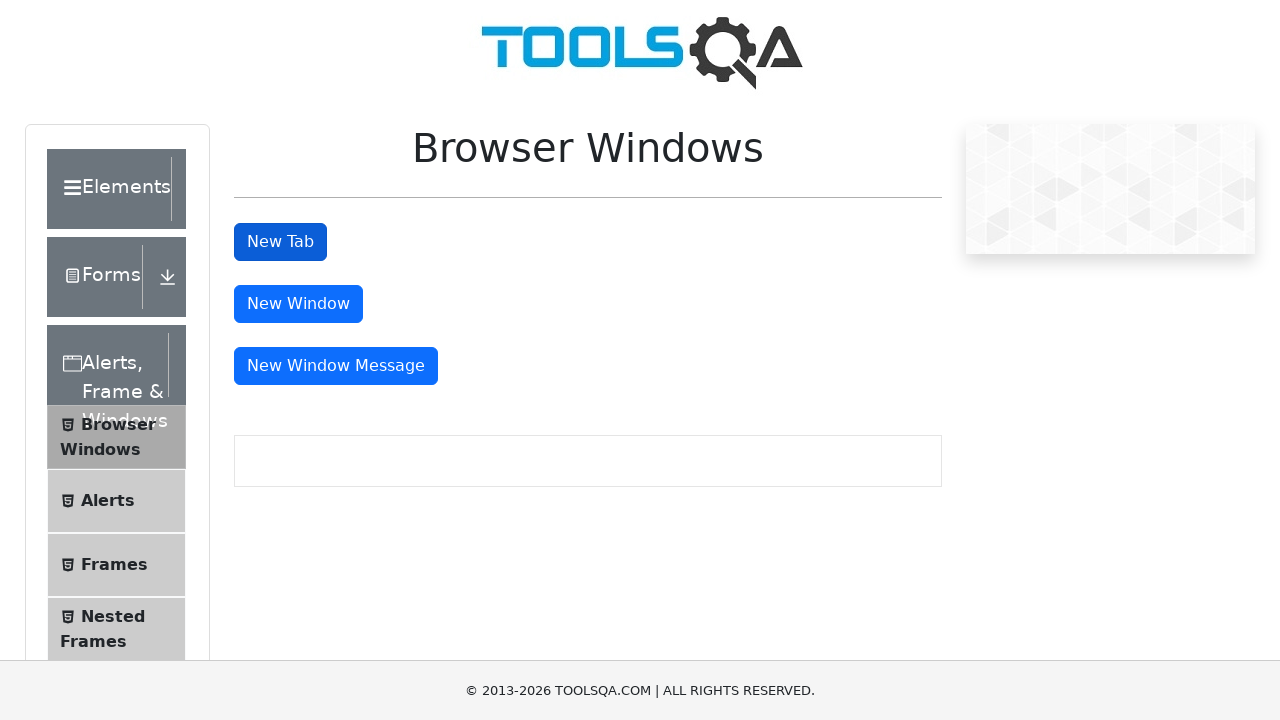

Verified sample heading element exists in new tab
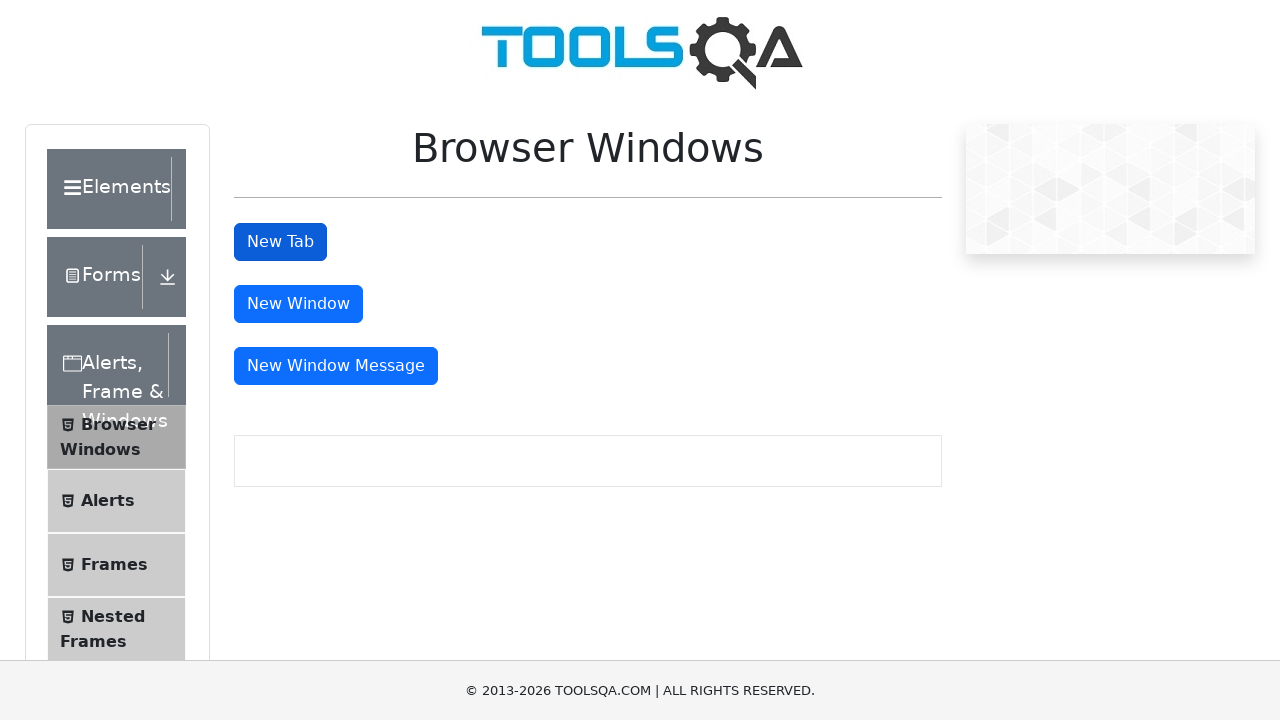

Closed the new tab
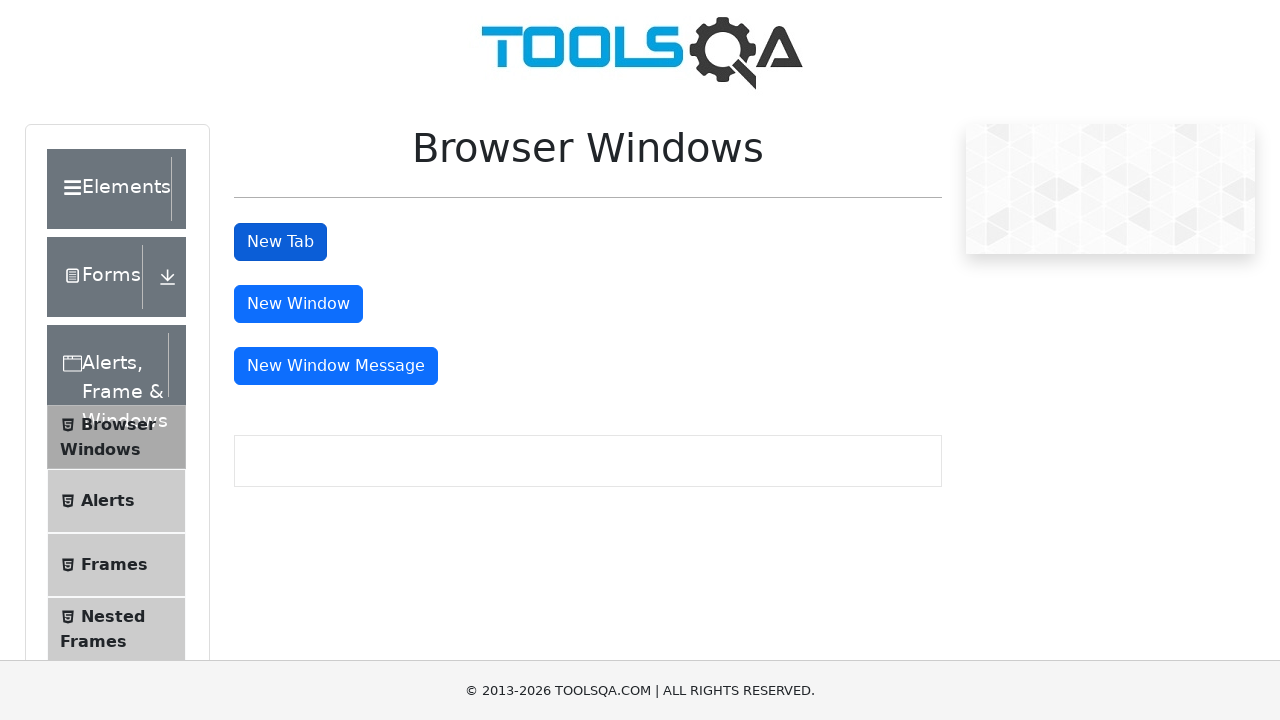

Clicked 'New Window' button at (298, 304) on #windowButton
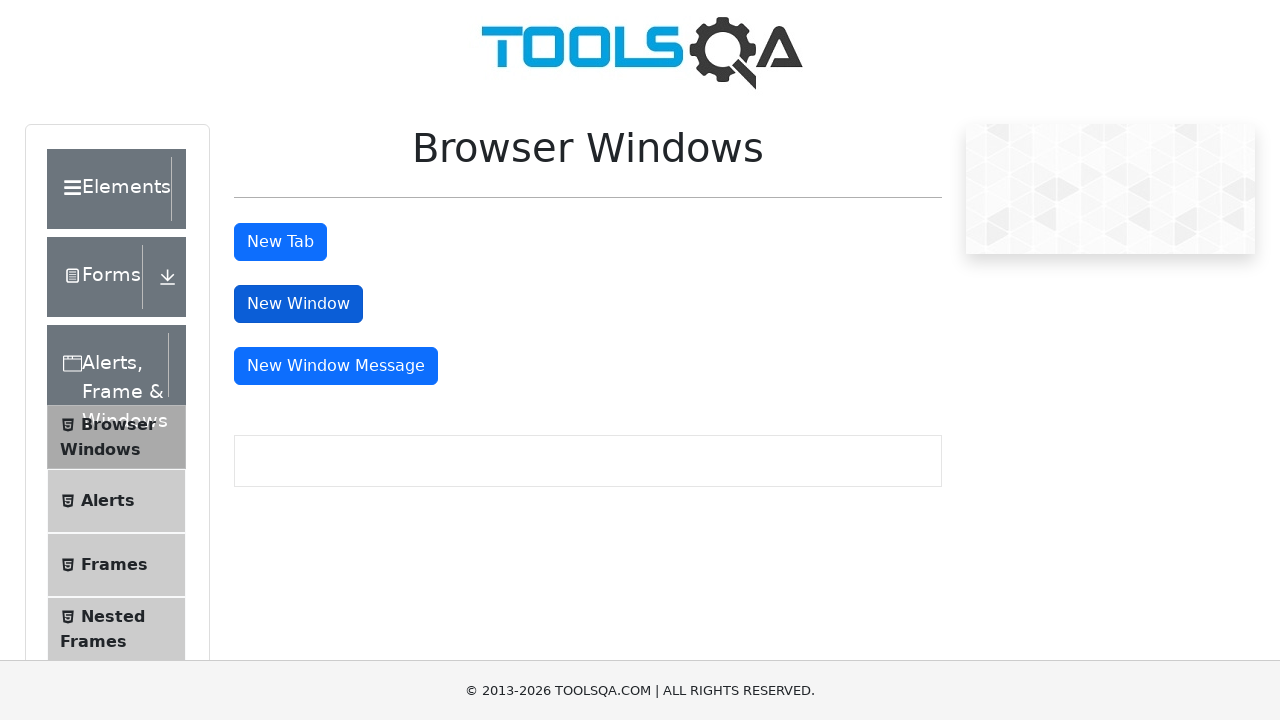

New window loaded successfully
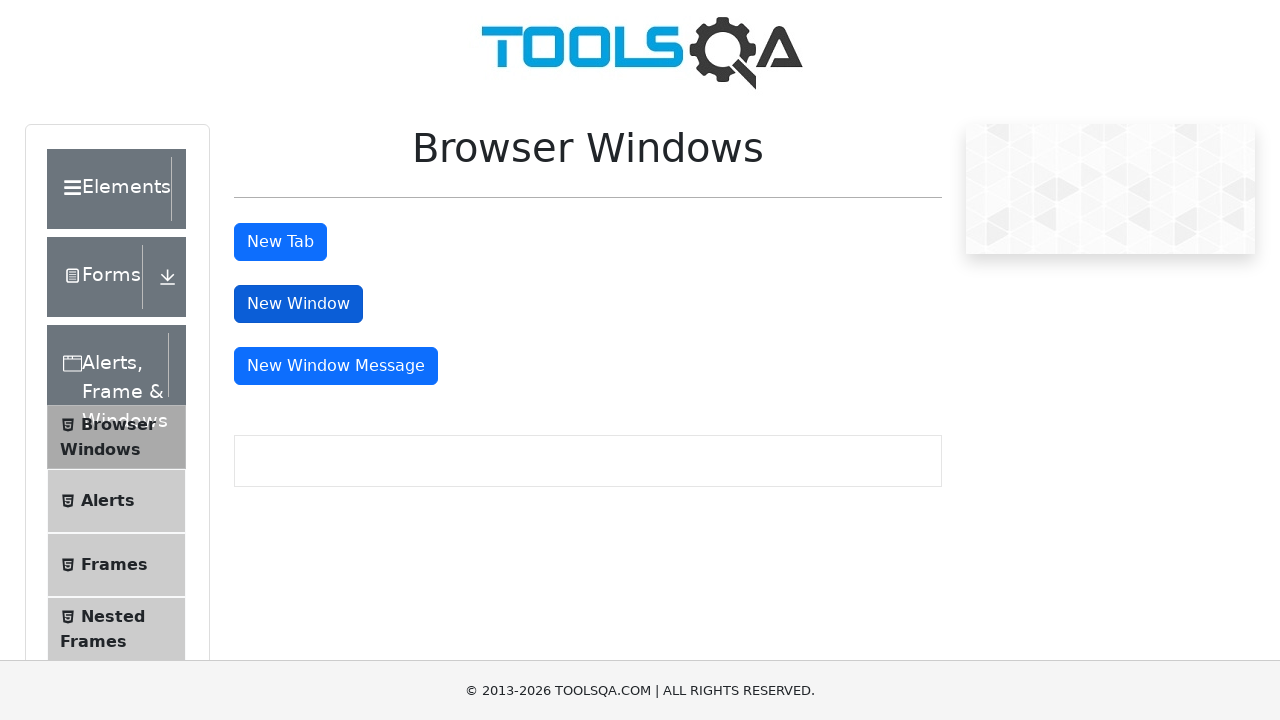

Verified sample heading element exists in new window
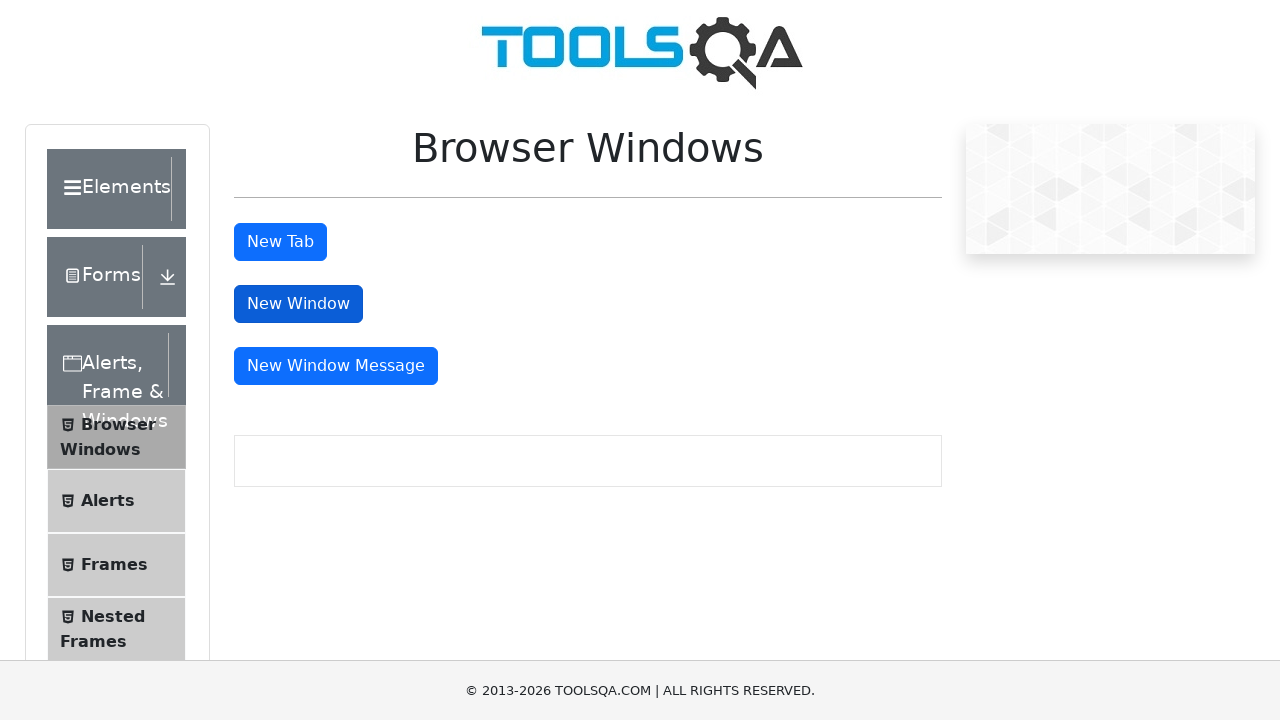

Closed the new window
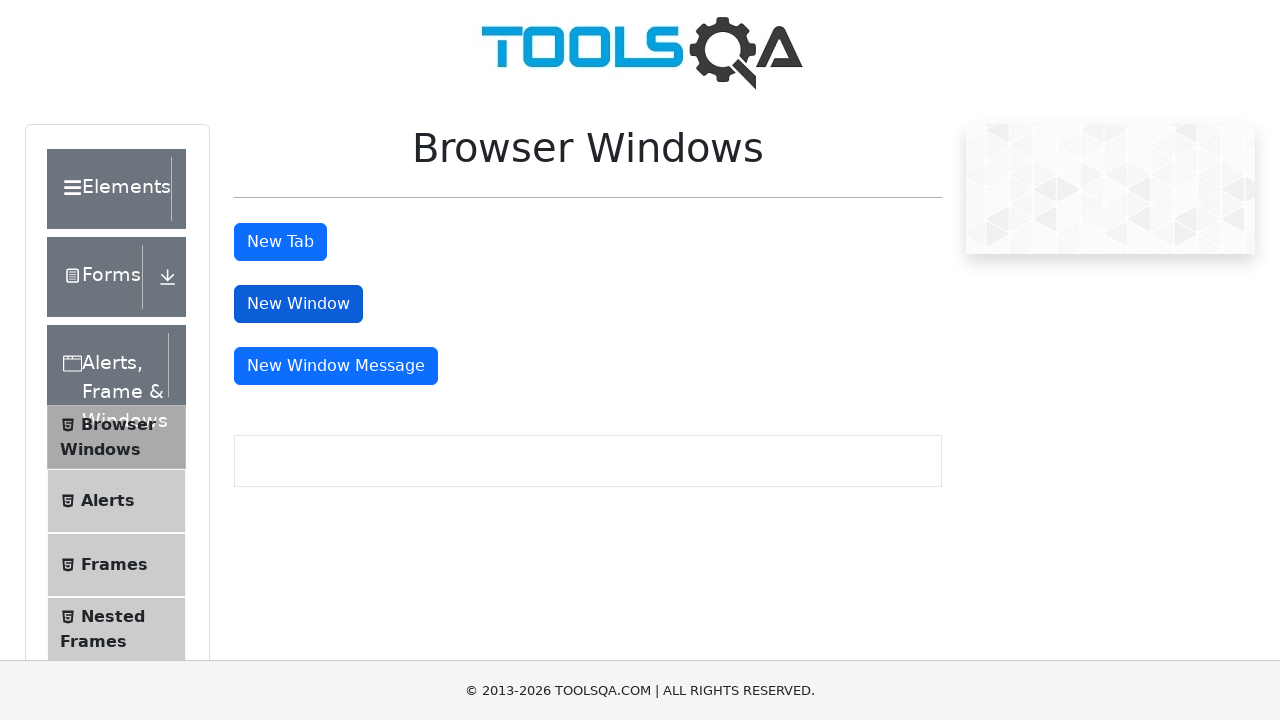

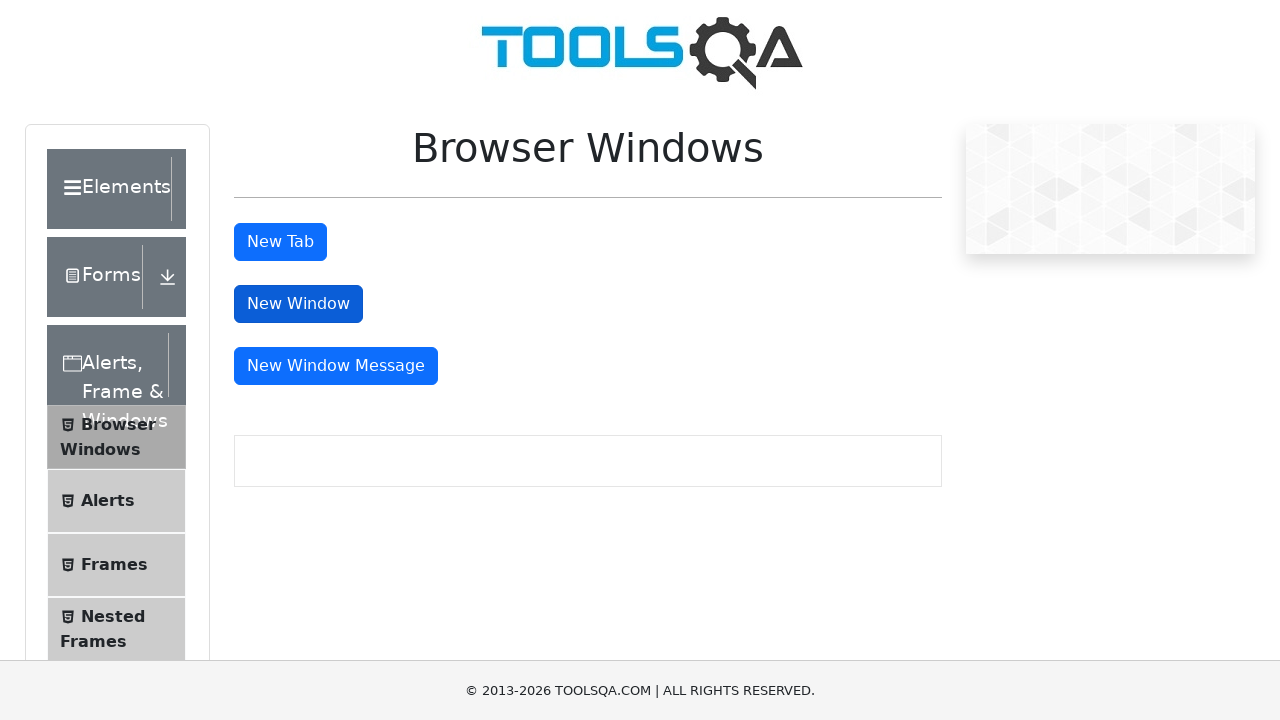